Tests dropdown selection by index, selecting Option 1 and Option 2 using their index positions

Starting URL: https://the-internet.herokuapp.com/dropdown

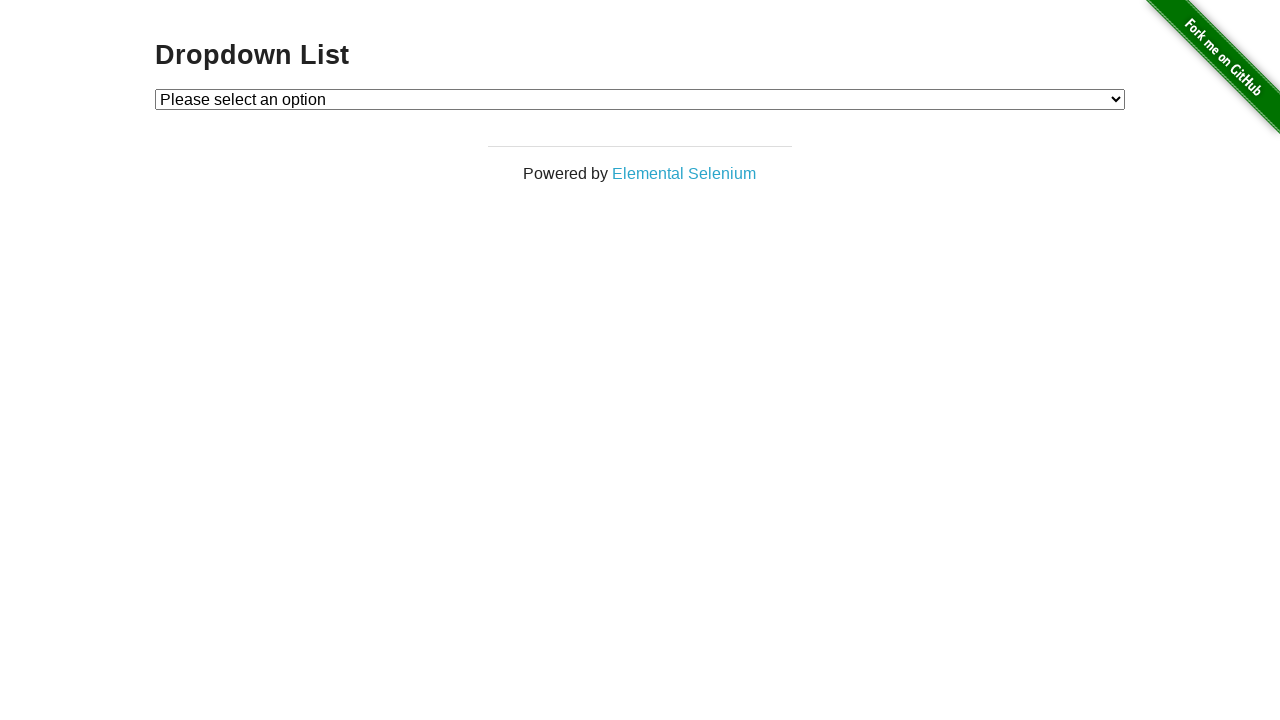

Selected Option 1 by index position 1 on #dropdown
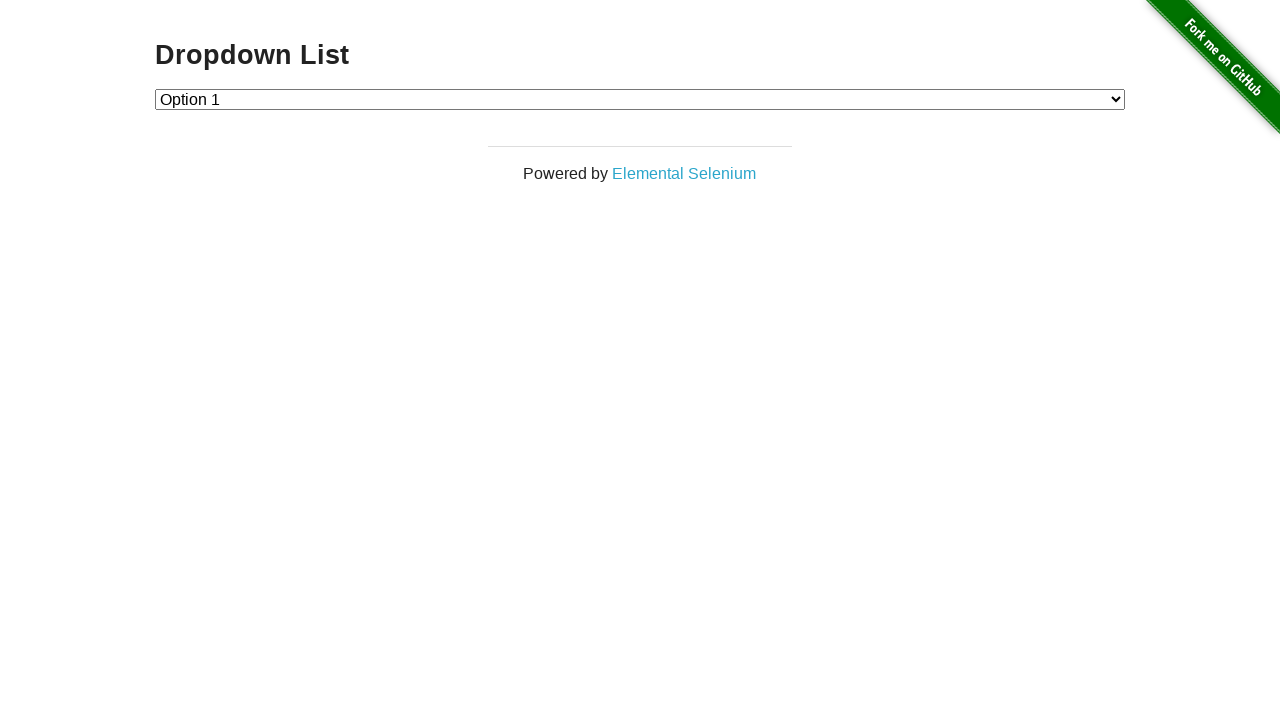

Selected Option 2 by index position 2 on #dropdown
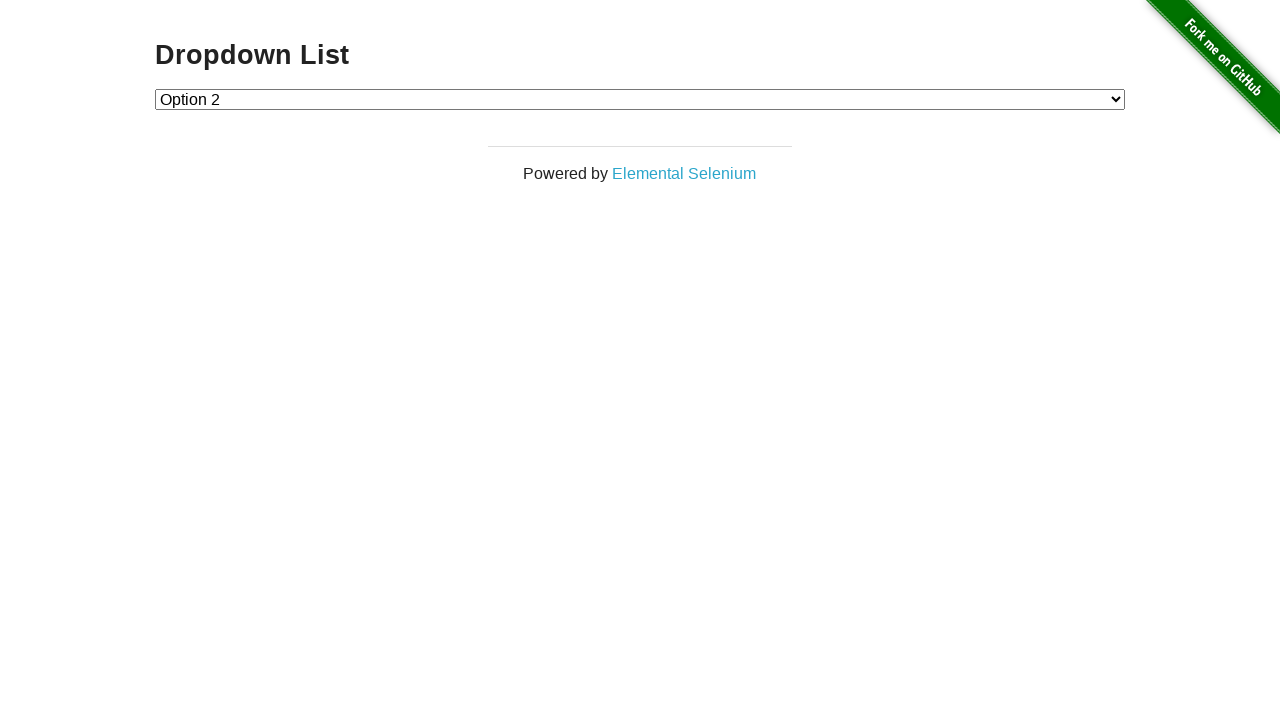

Selected Option 1 again by index position 1 on #dropdown
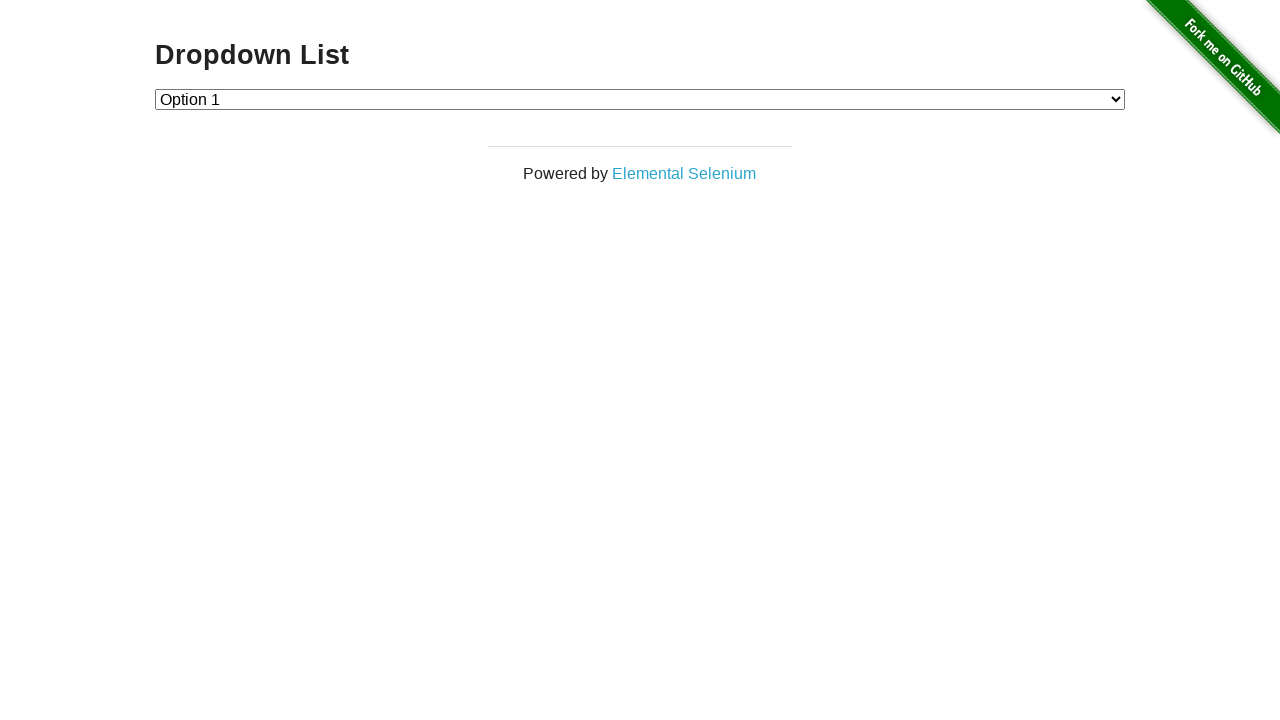

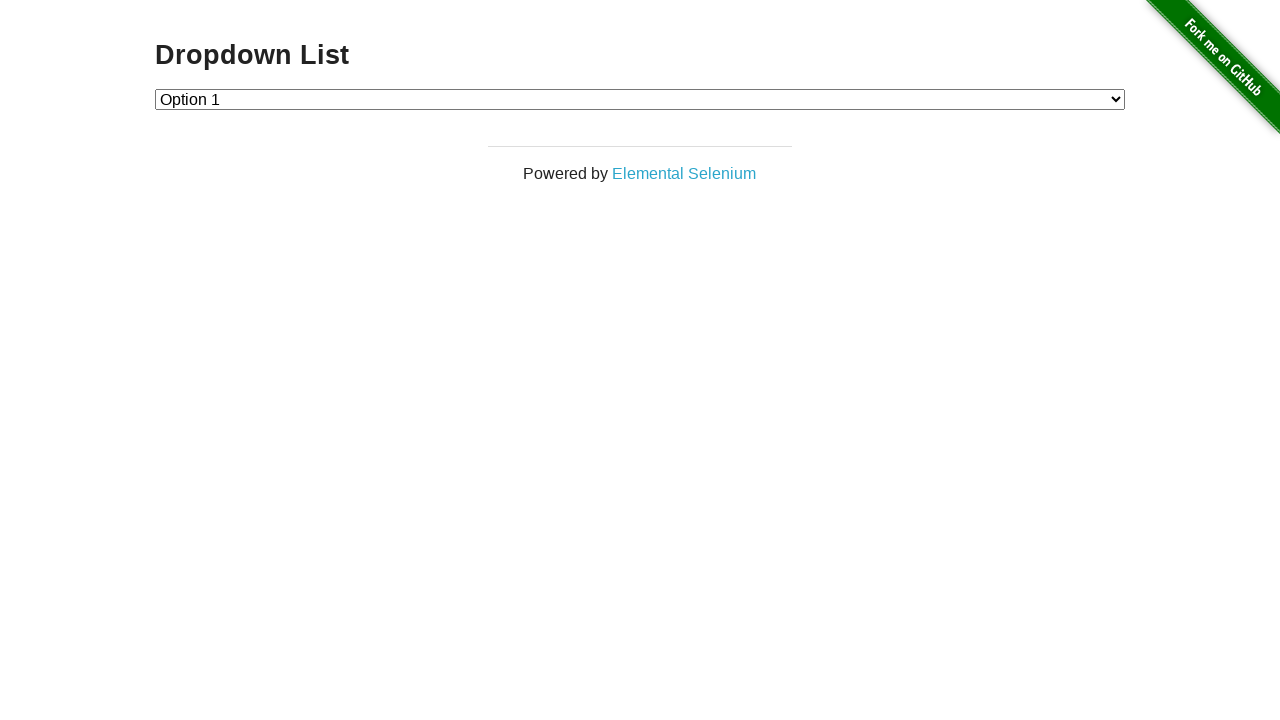